Tests the DemoQA elements page by clicking on a menu item, then clicking a dynamic click button, and verifying the success message appears

Starting URL: https://demoqa.com/elements

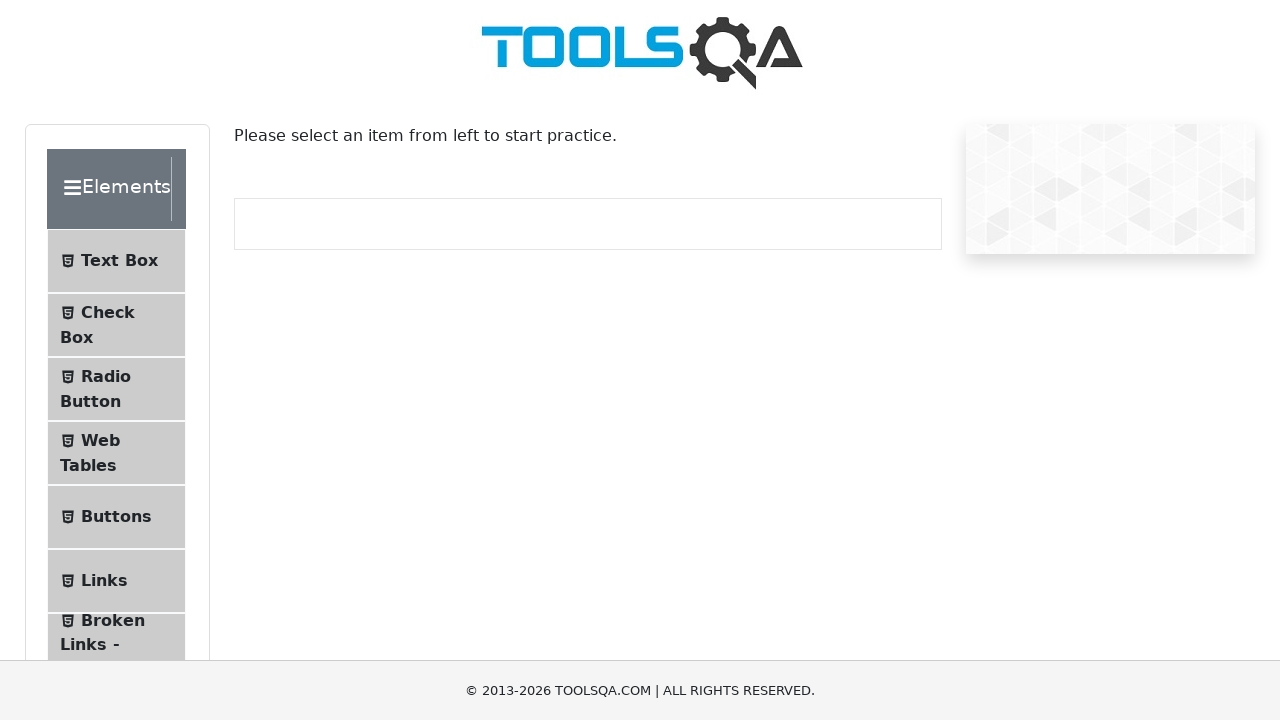

Clicked on the 'Buttons' menu item in the sidebar at (116, 517) on #item-4
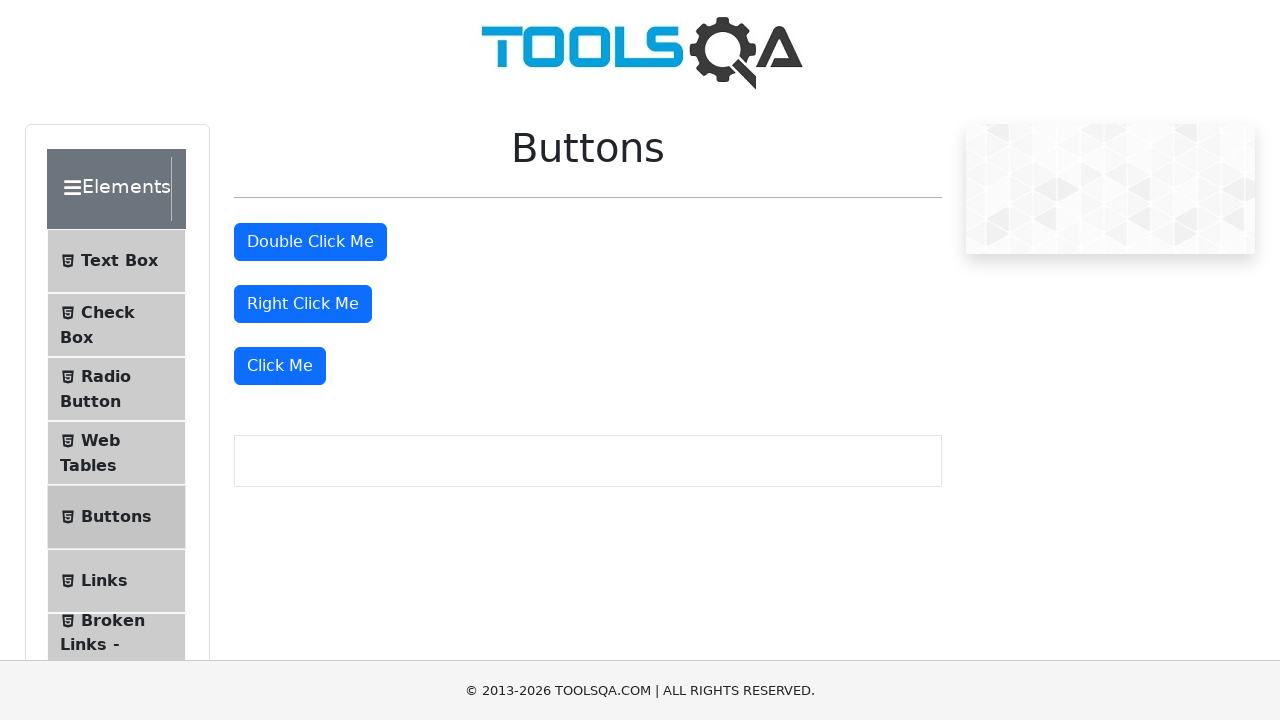

Located all div elements with class mt-4
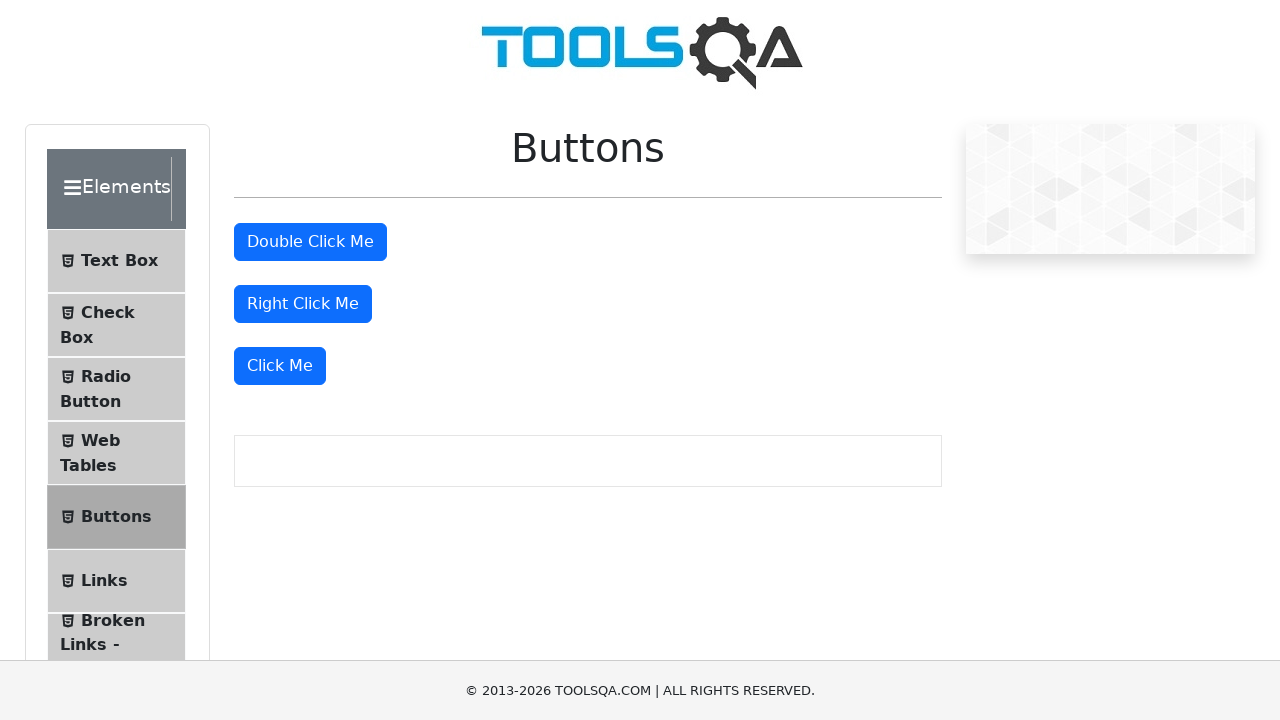

Selected the second-to-last div element
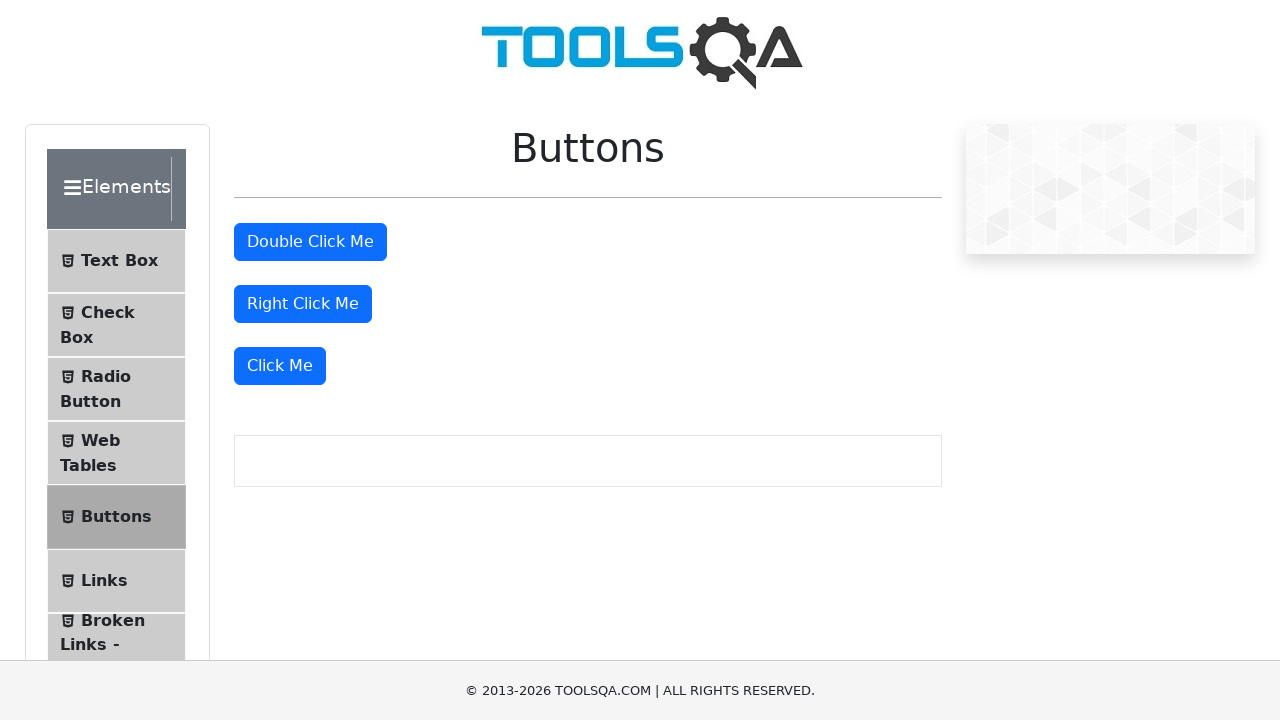

Clicked the dynamic click button at (280, 366) on div.mt-4 >> nth=3 >> button.btn-primary
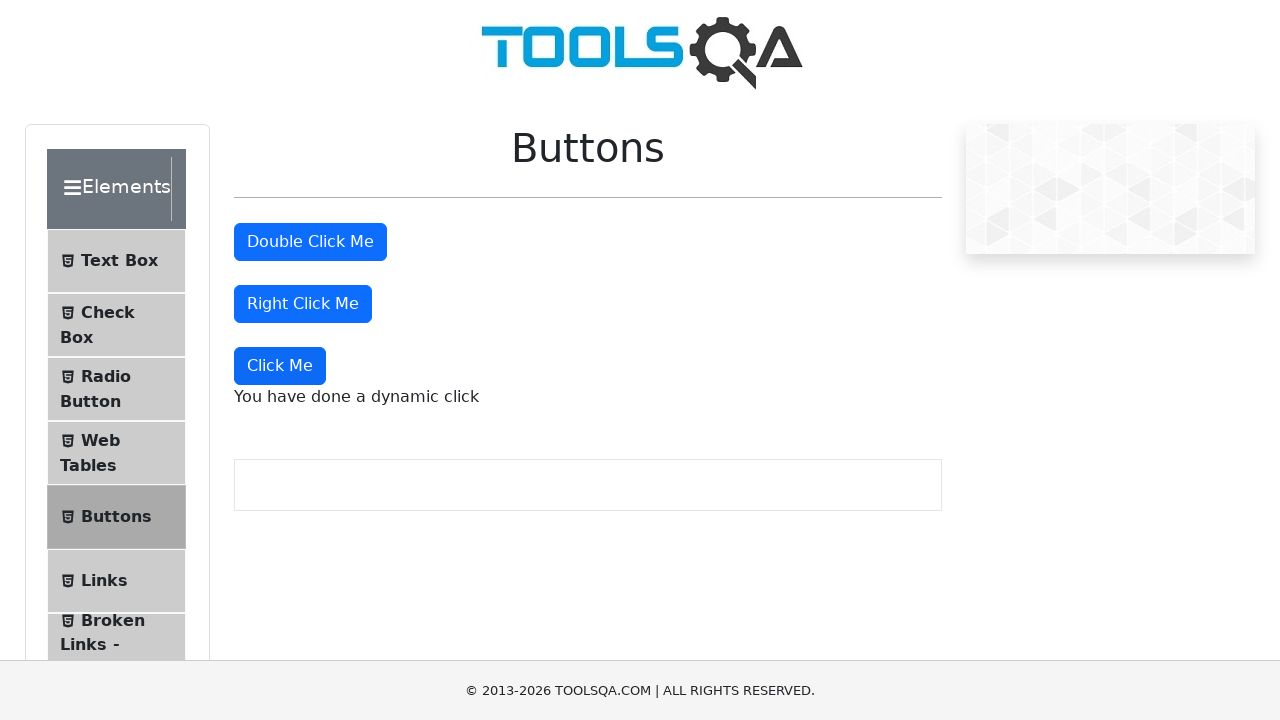

Verified the dynamic click success message appeared
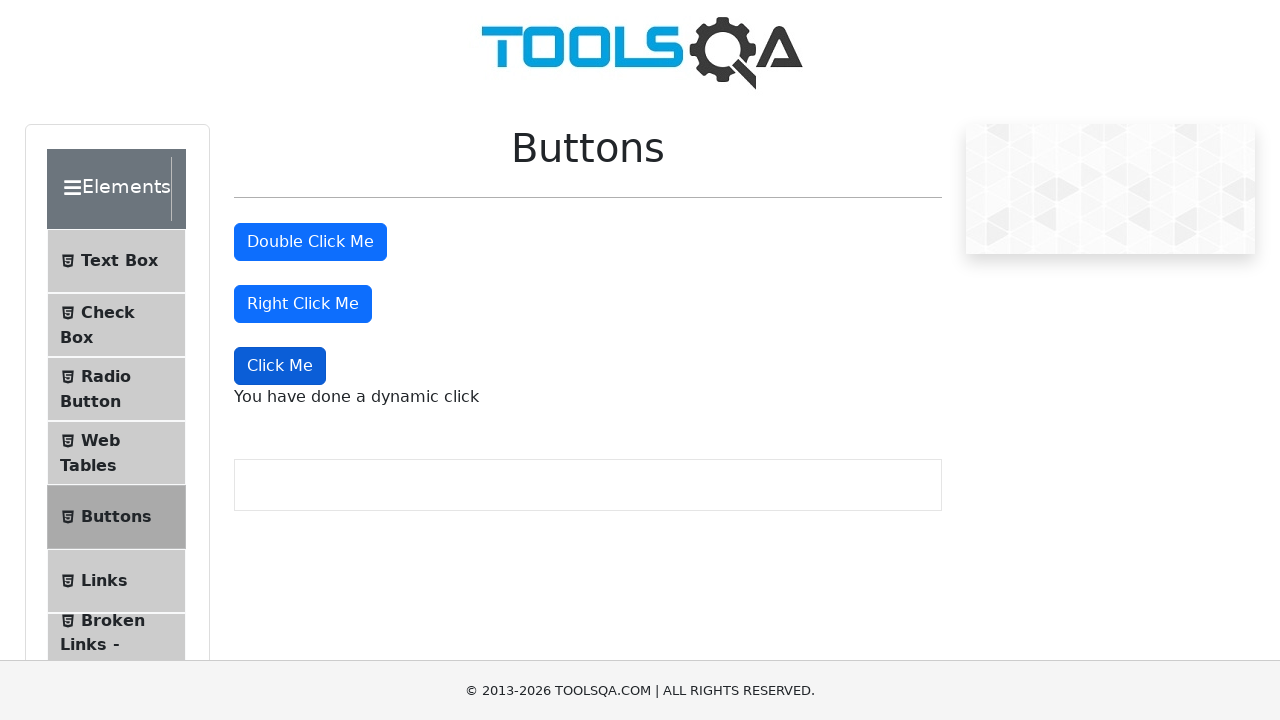

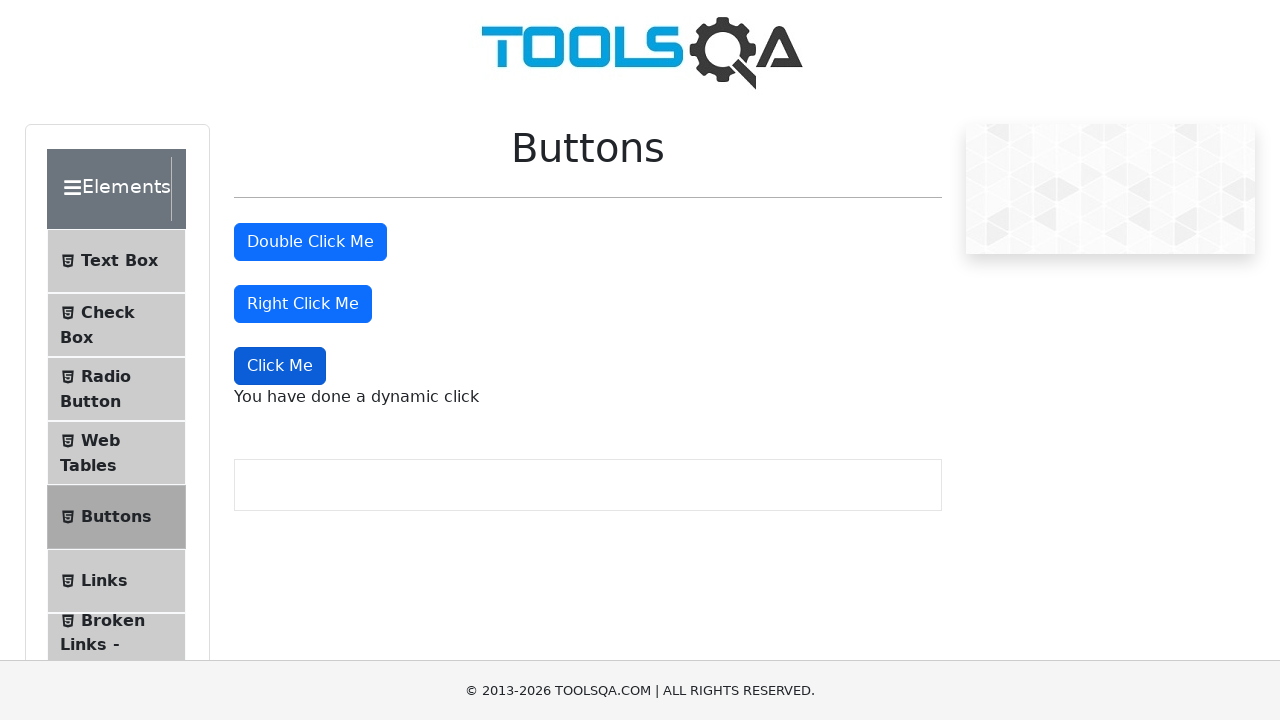